Tests that content persists after scrolling down and back up by verifying first paragraph still exists

Starting URL: https://the-internet.herokuapp.com/infinite_scroll

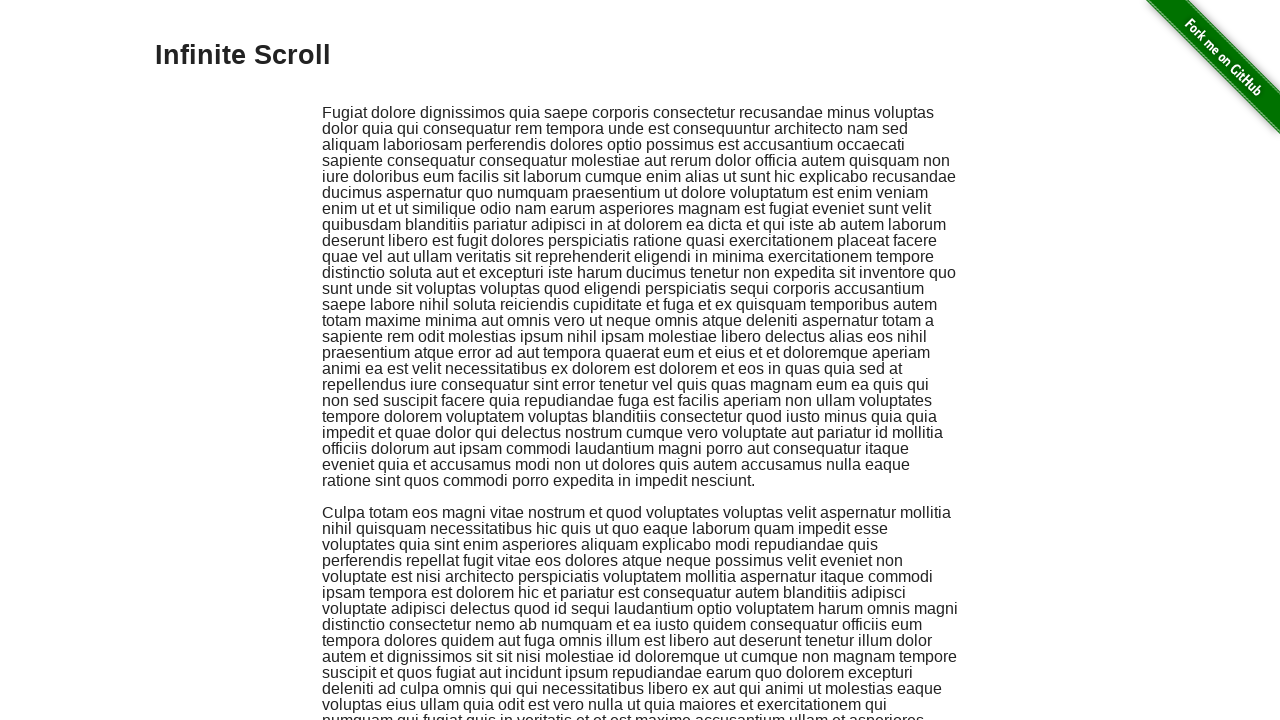

Waited for infinite scroll content to load (.jscroll-added)
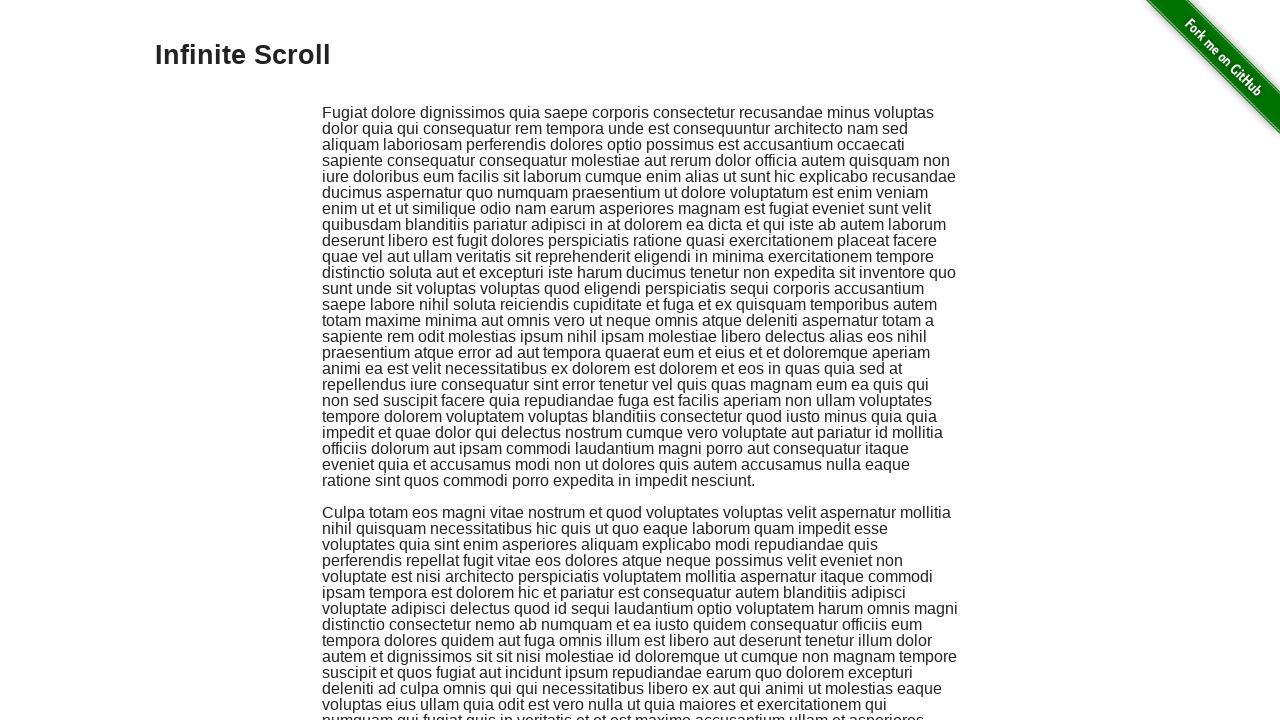

Located first paragraph element
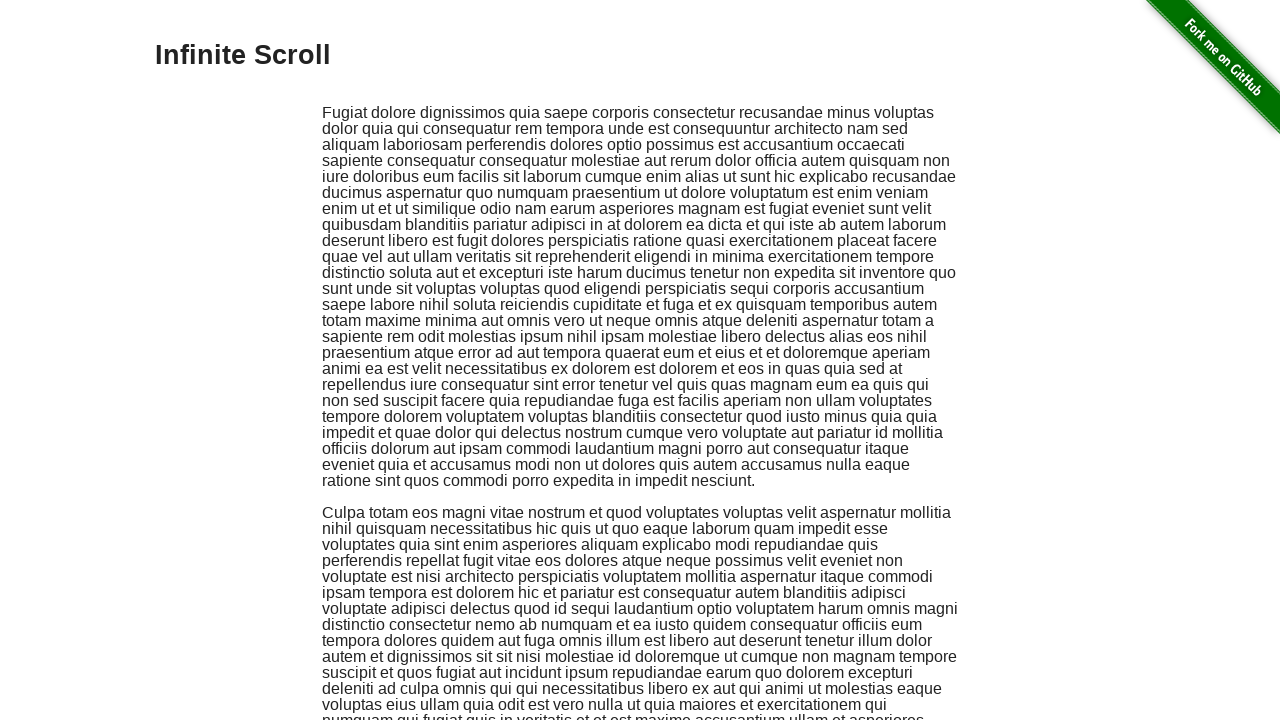

Retrieved text content from first paragraph
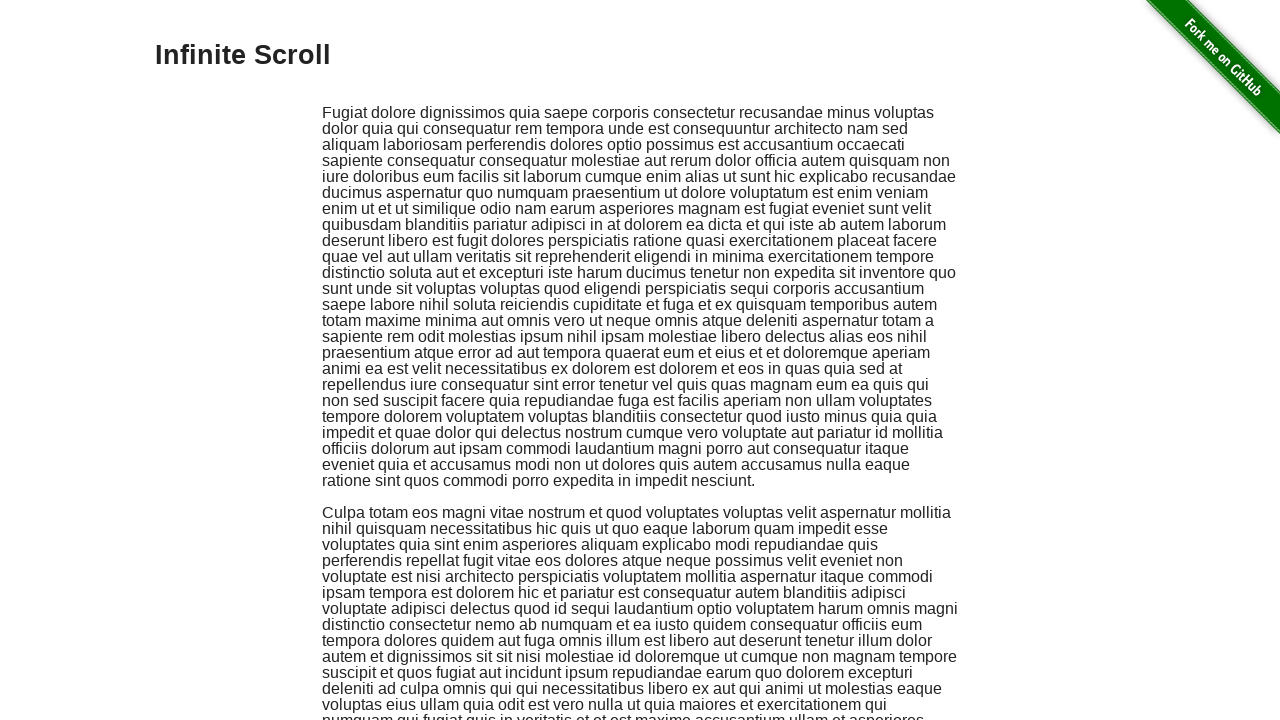

Scrolled down to bottom of page to load more content
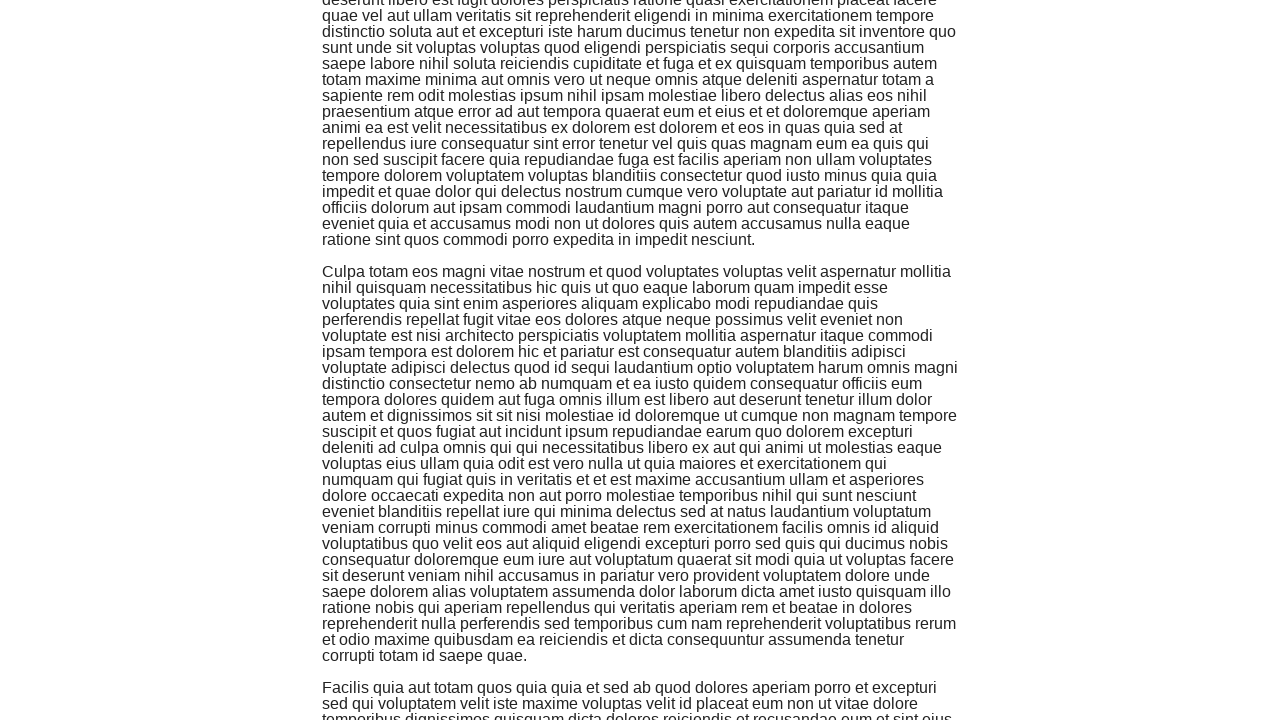

Waited 1000ms for new content to load
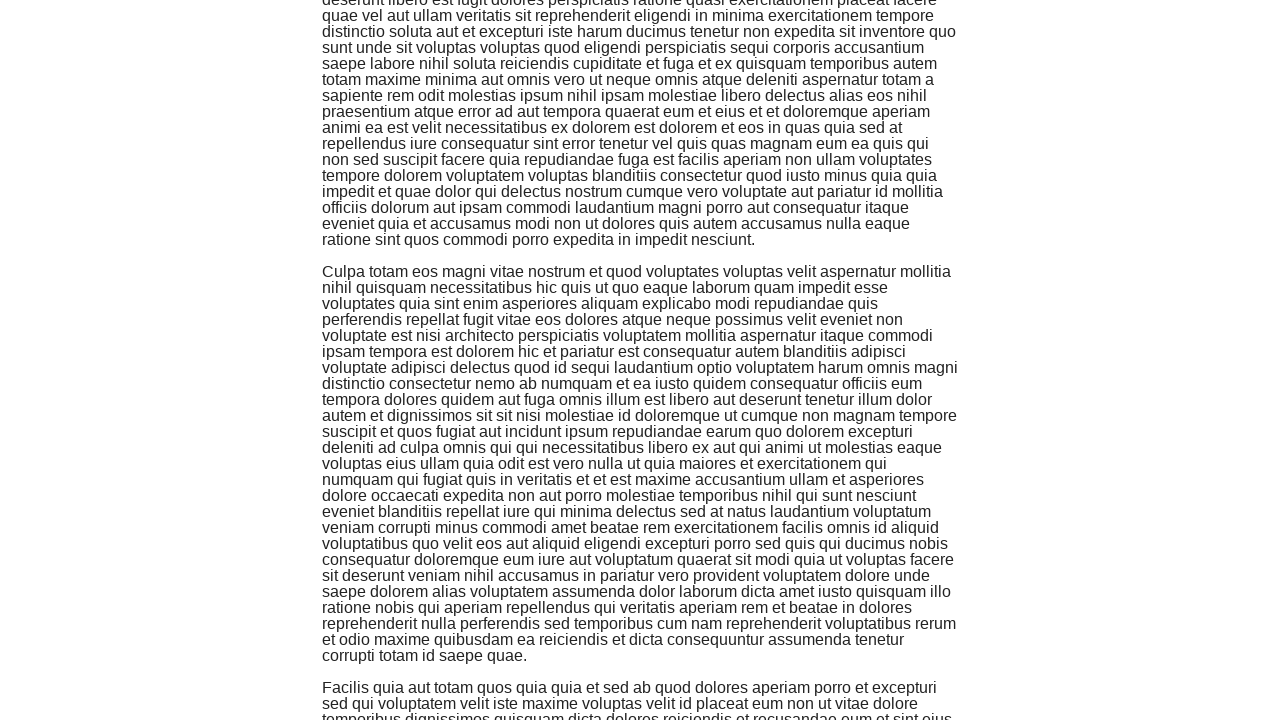

Scrolled back to top of page
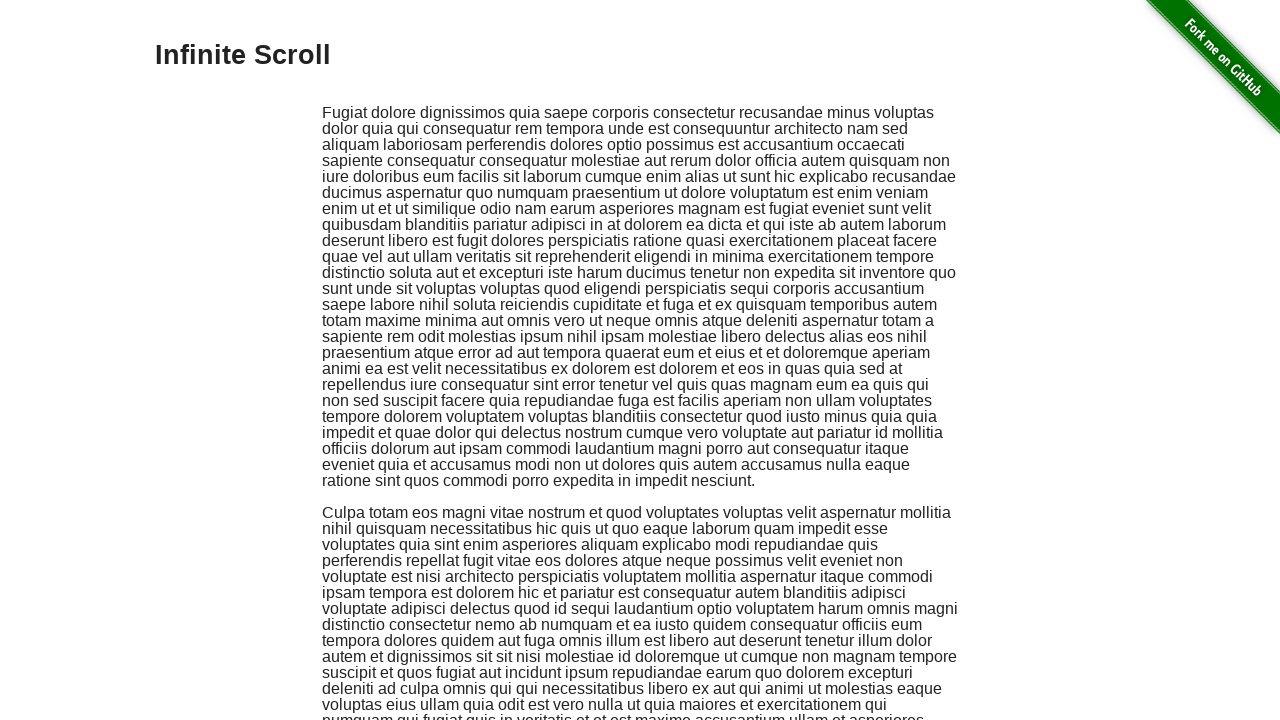

Waited 500ms after scrolling back to top
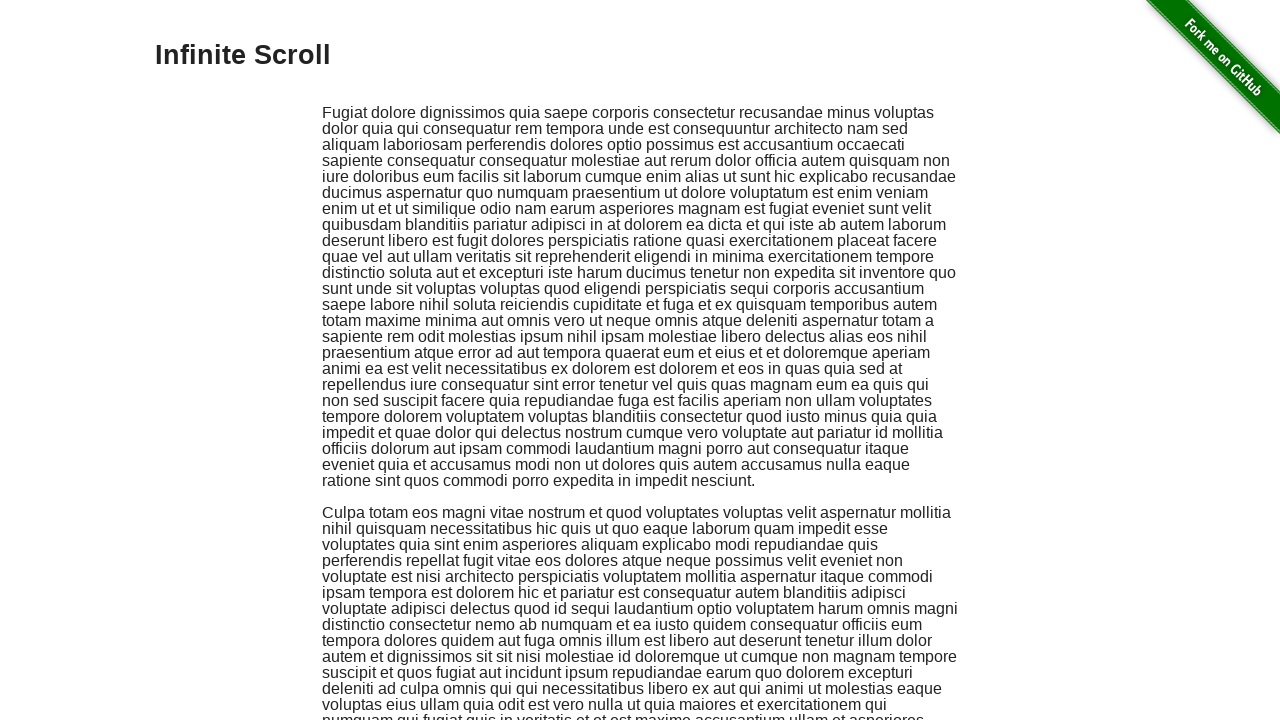

Located first paragraph element again after scrolling
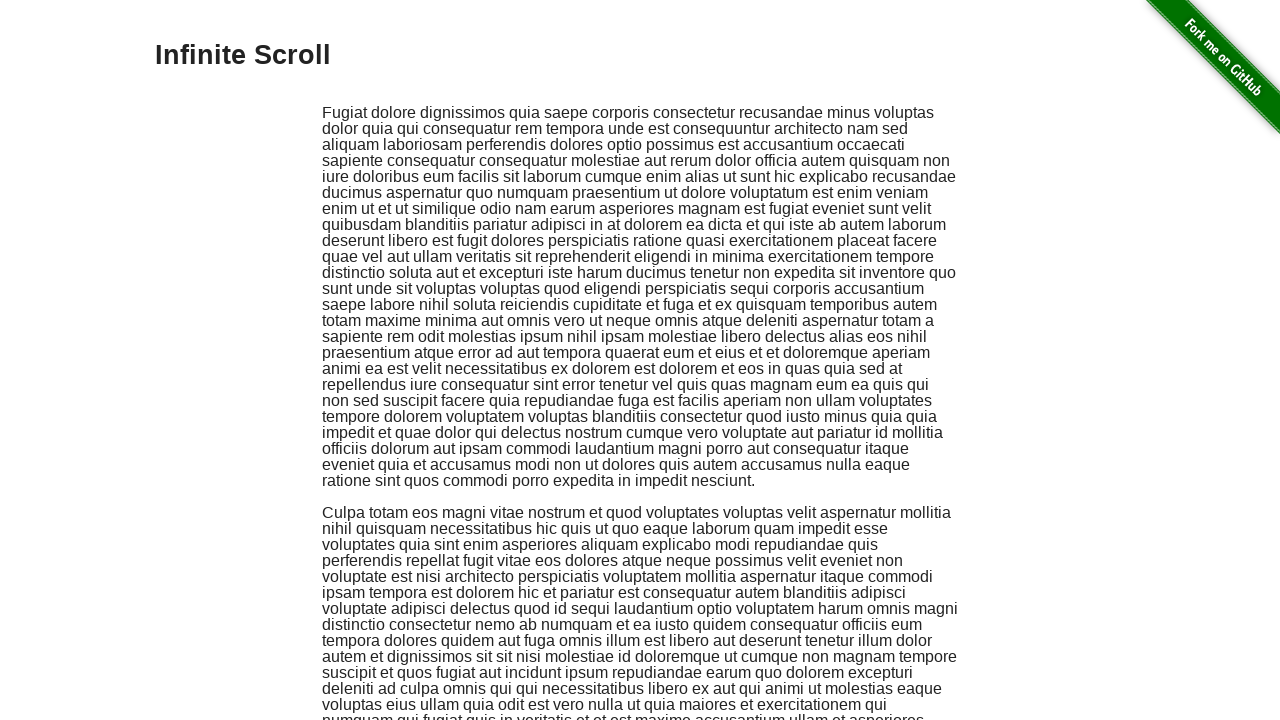

Retrieved text content from first paragraph after scrolling
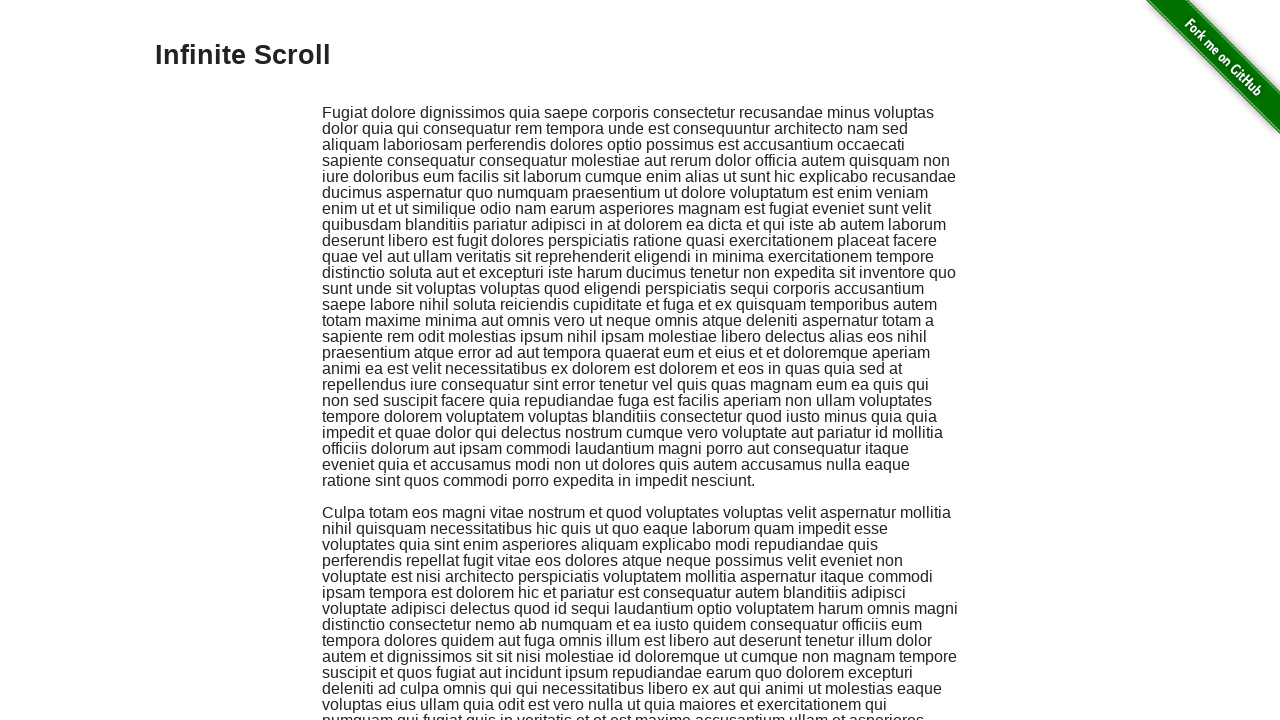

Asserted that first paragraph text content is not None
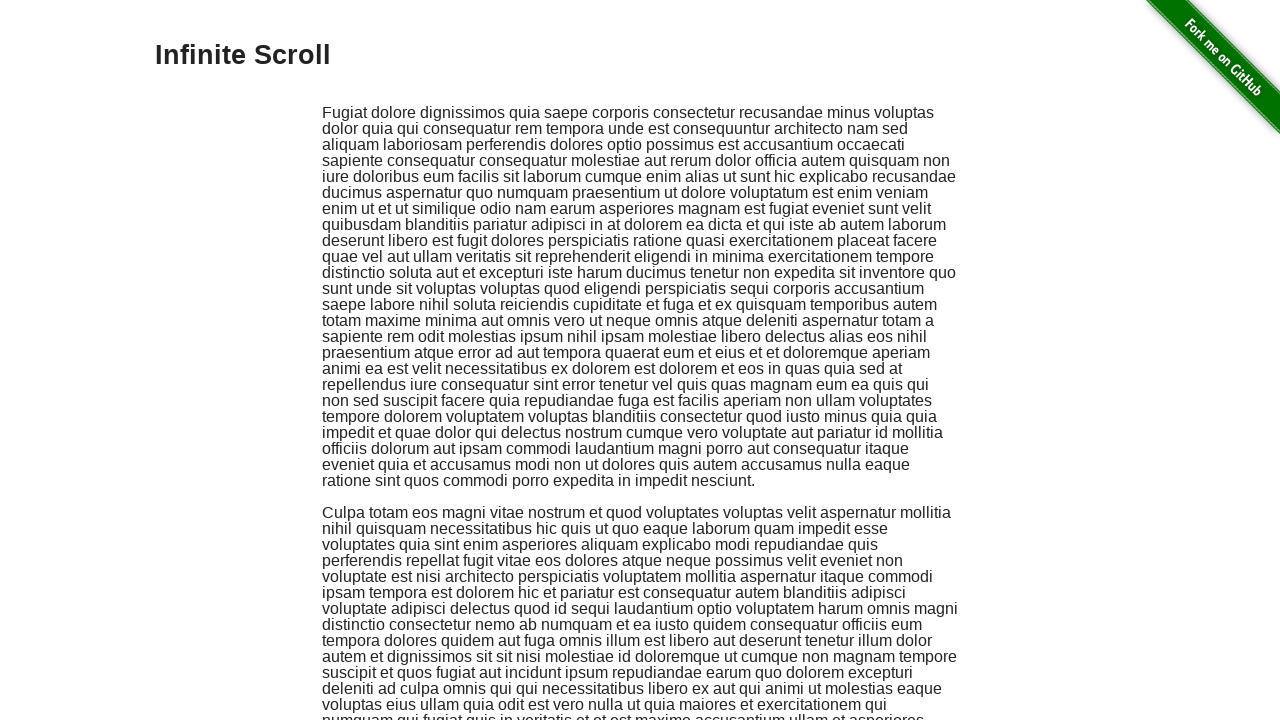

Asserted that first paragraph text content has length greater than 0
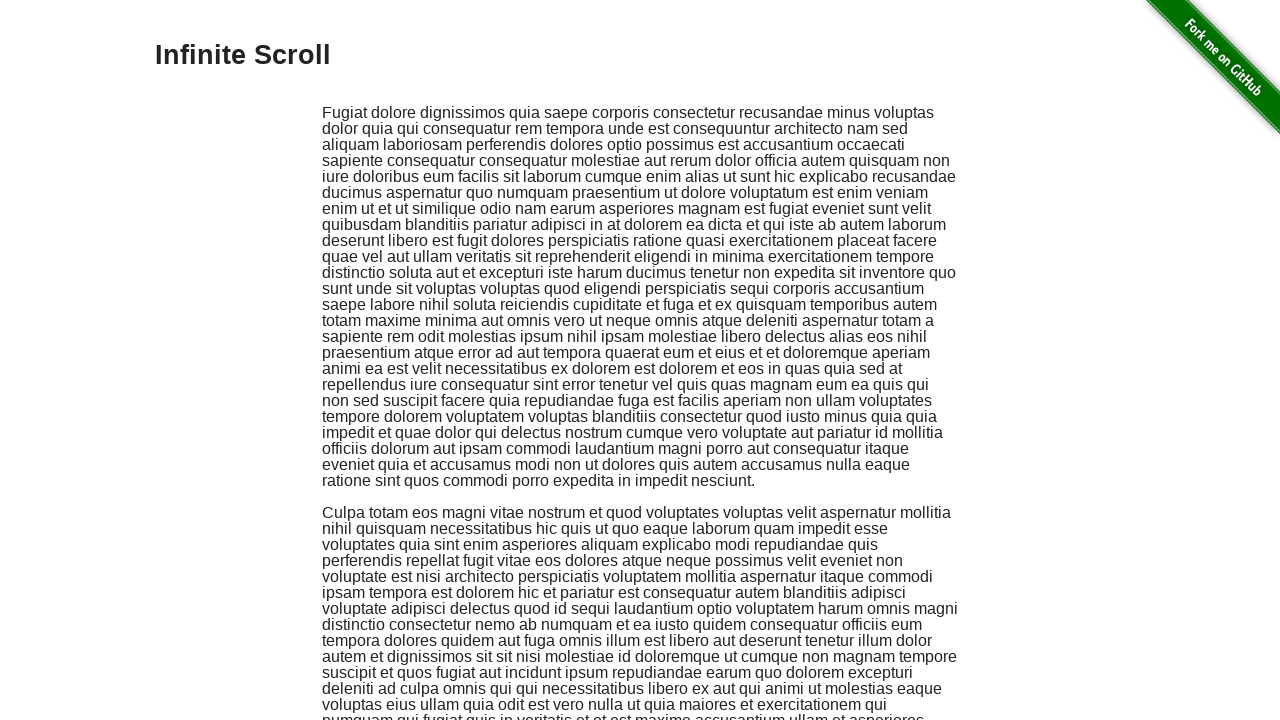

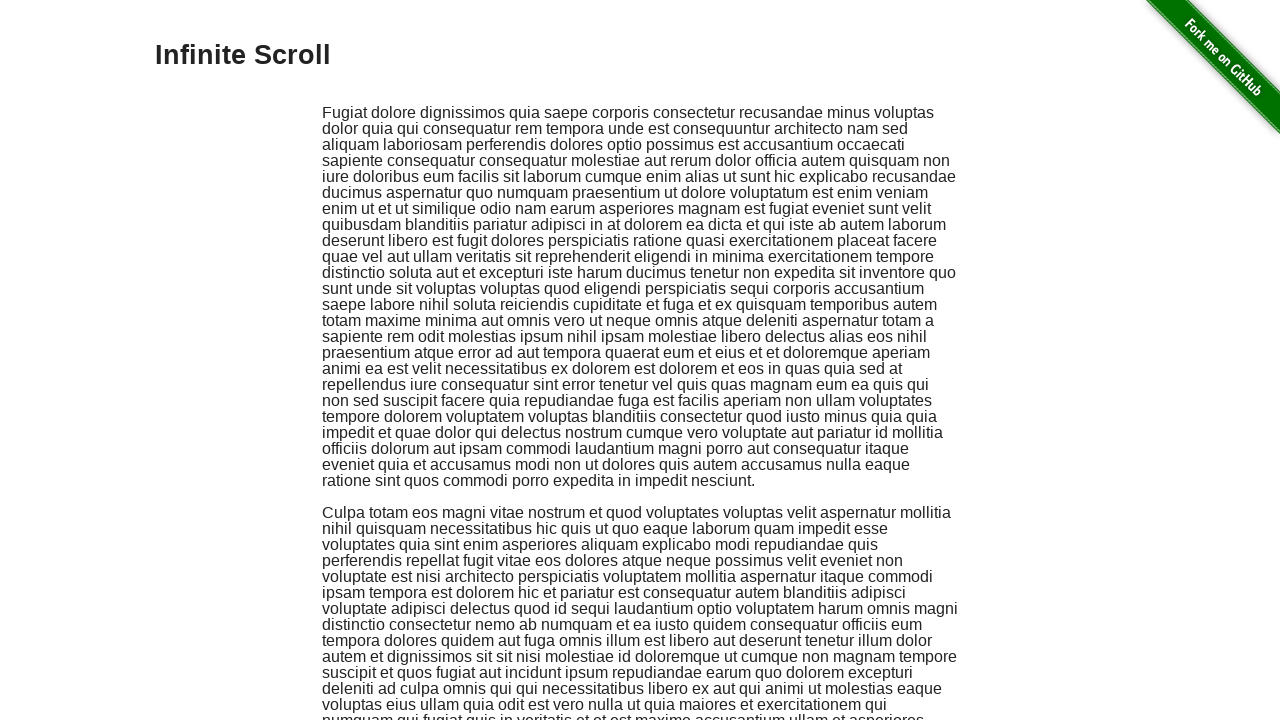